Scrolls the Chase.com page to the bottom

Starting URL: https://www.chase.com

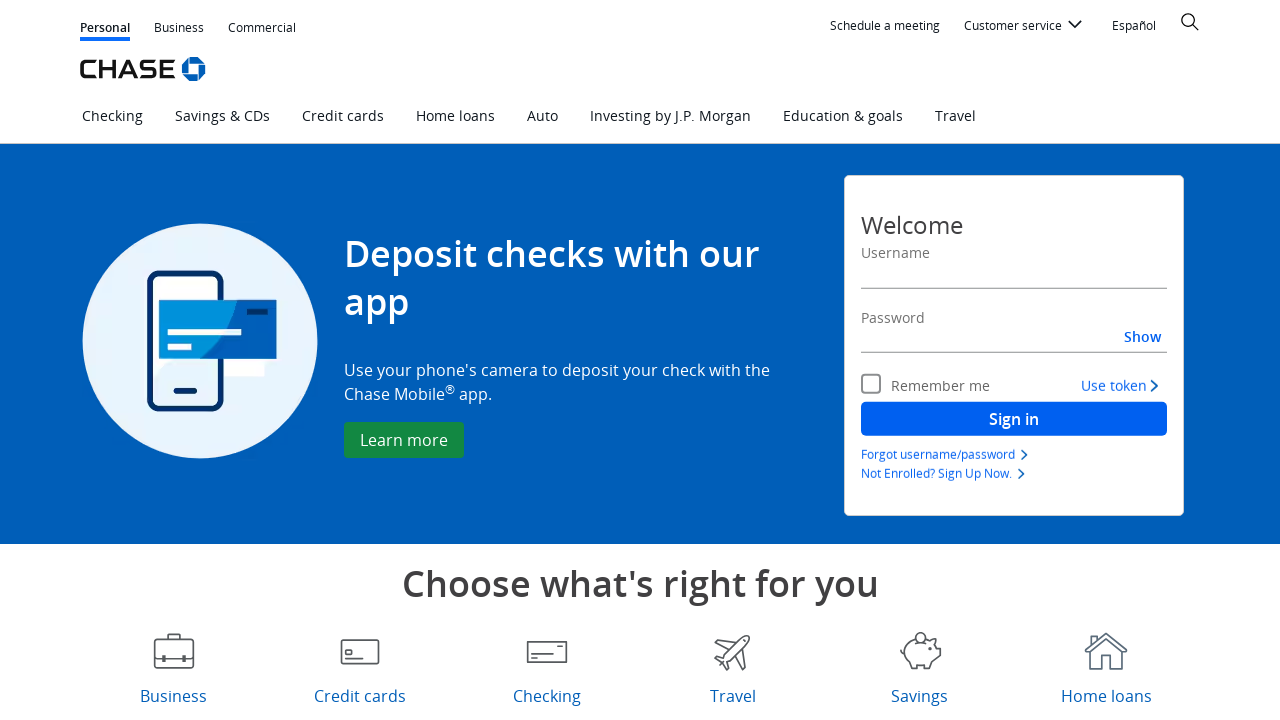

Navigated to Chase.com homepage
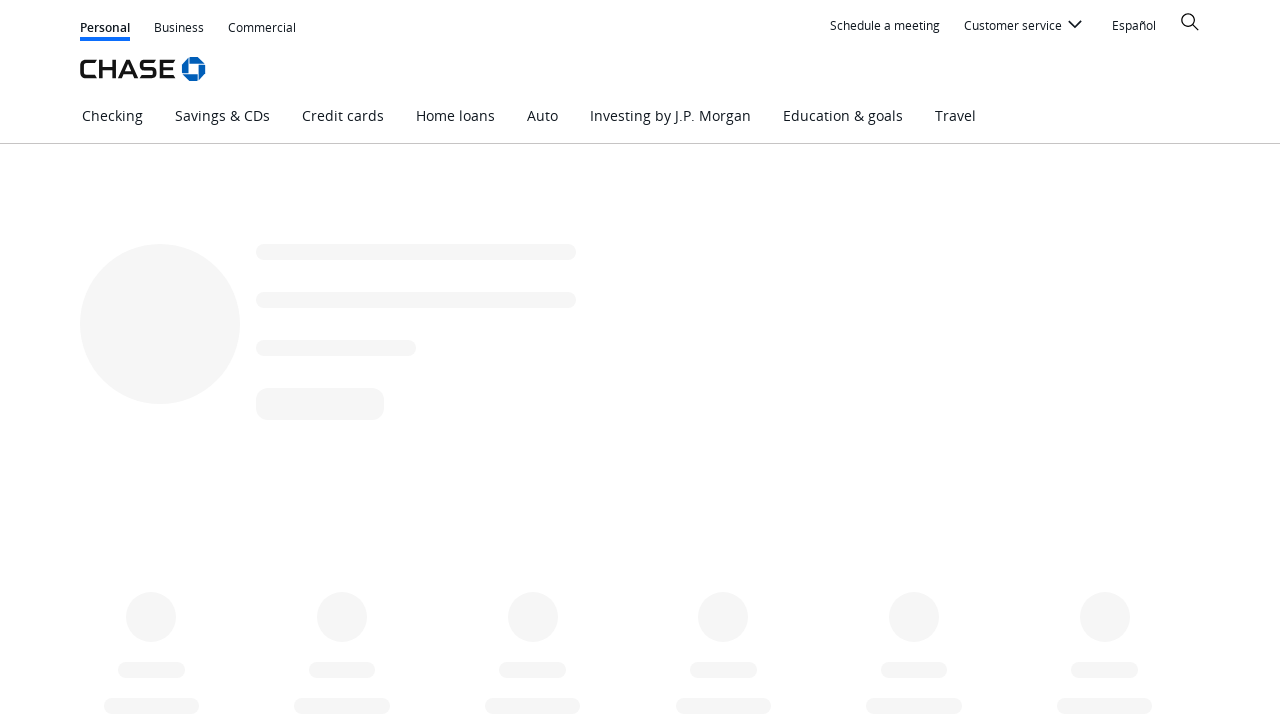

Scrolled Chase.com page to the bottom
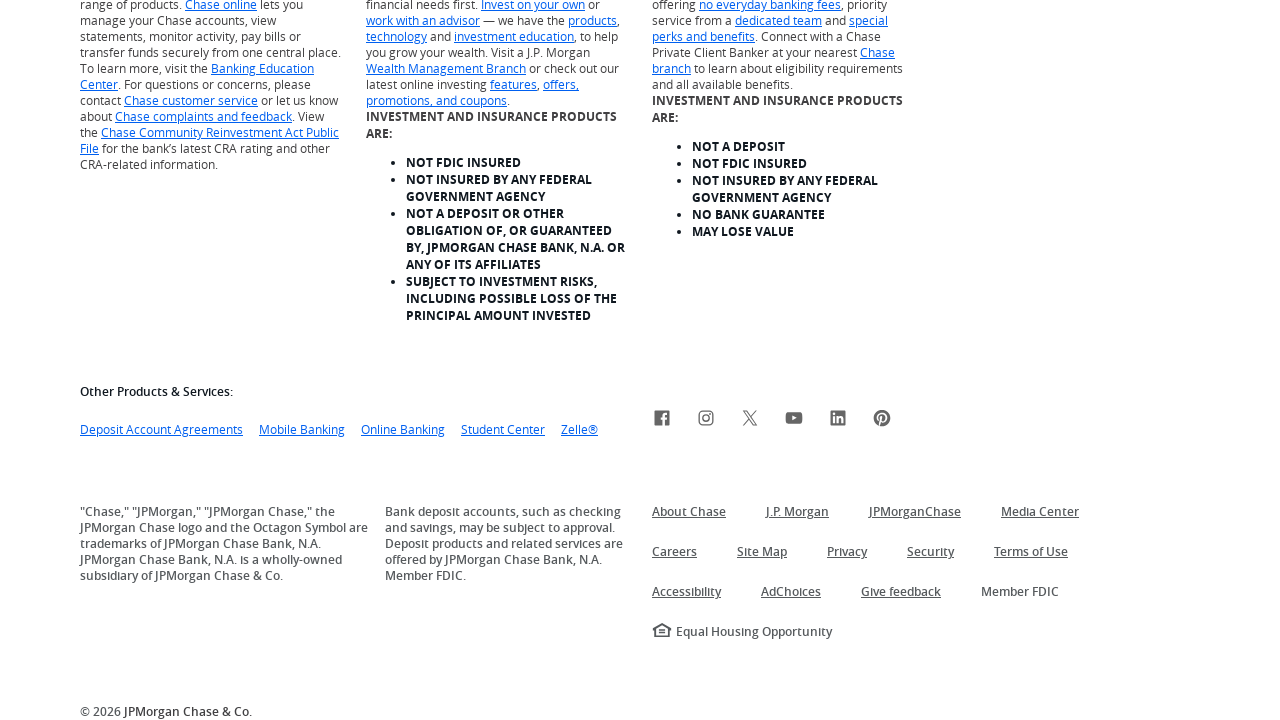

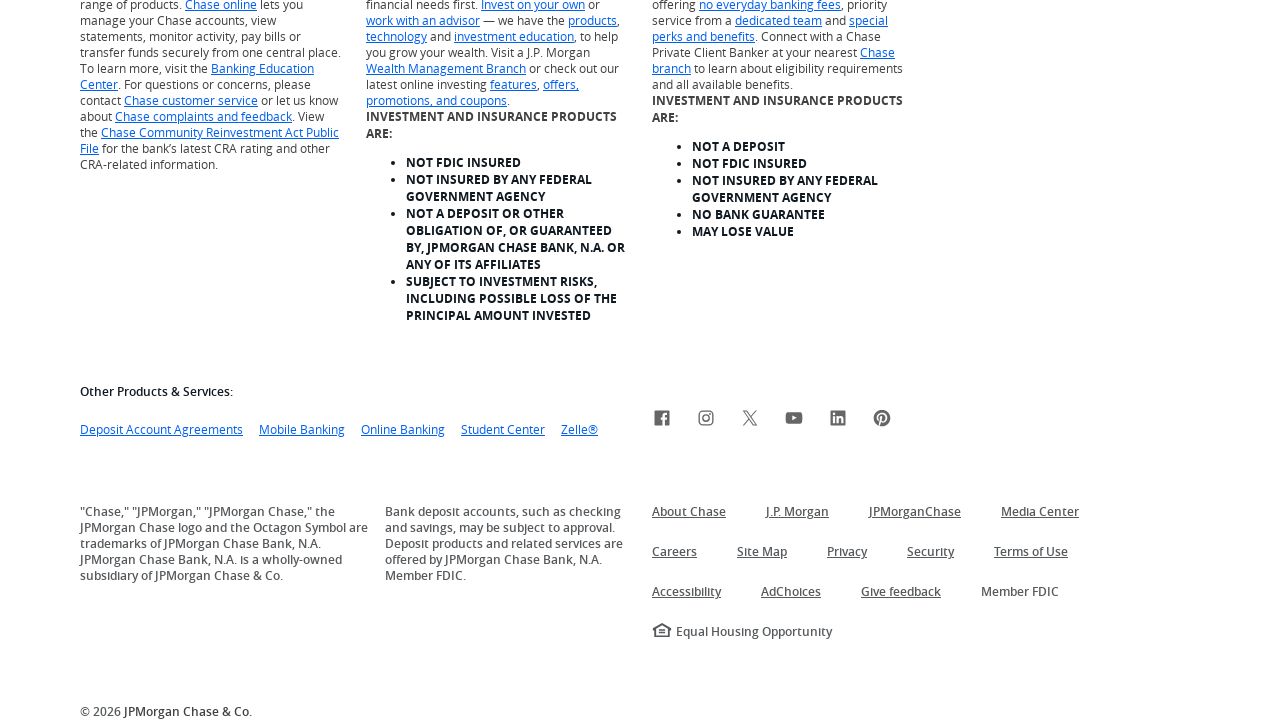